Tests registration form validation when confirmation email doesn't match the original email

Starting URL: https://alada.vn/tai-khoan/dang-ky.html

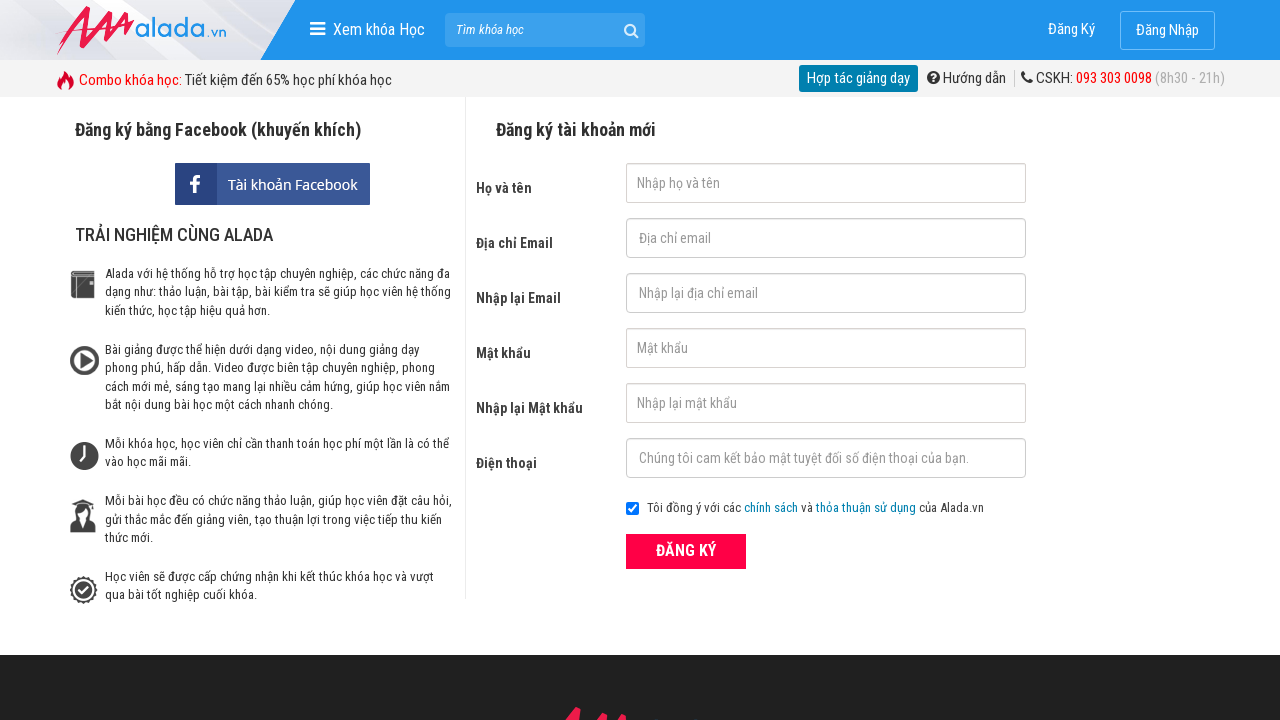

Filled first name field with 'Thuy' on #txtFirstname
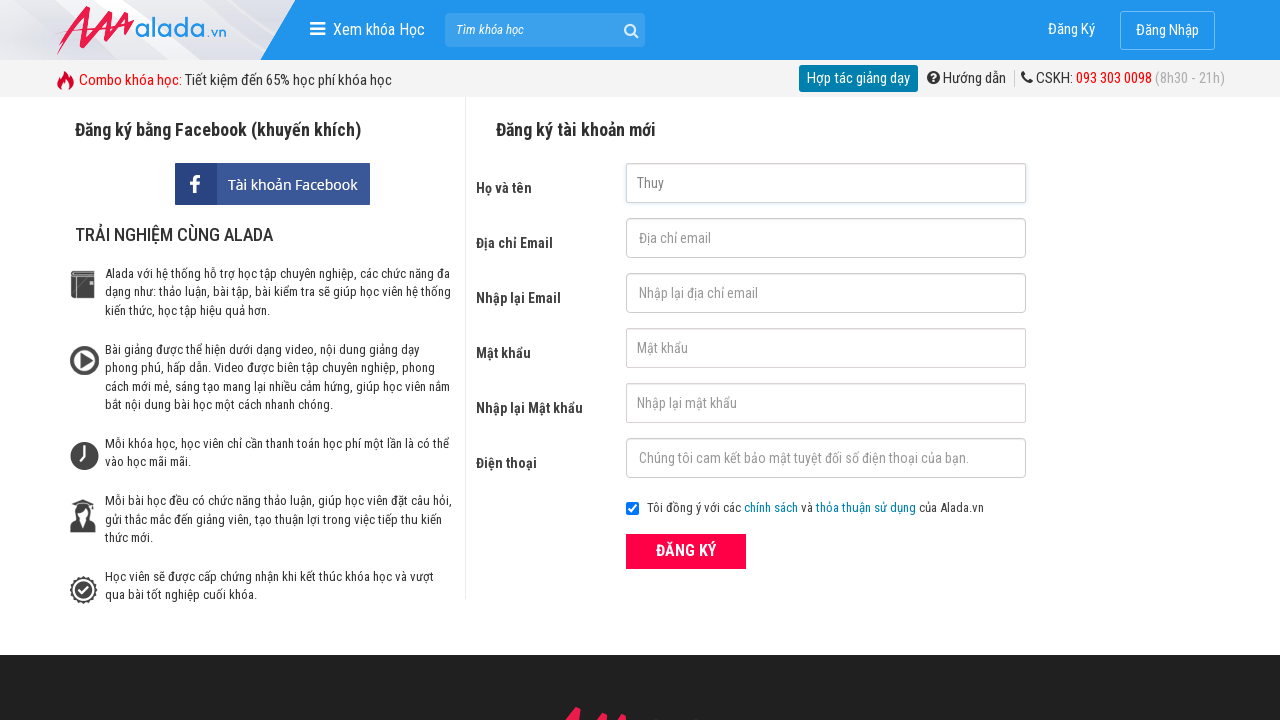

Filled email field with 'thuyvm@gmail.com' on #txtEmail
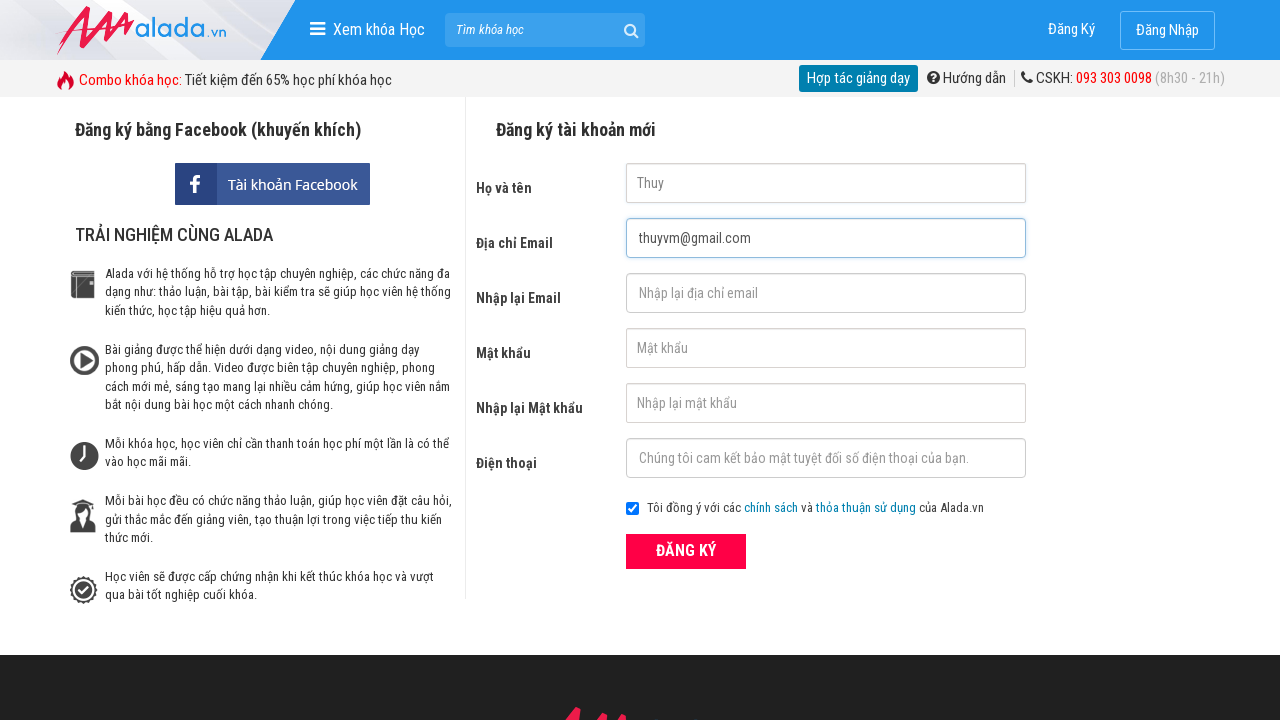

Filled confirmation email field with mismatched email '1212@23@44' on #txtCEmail
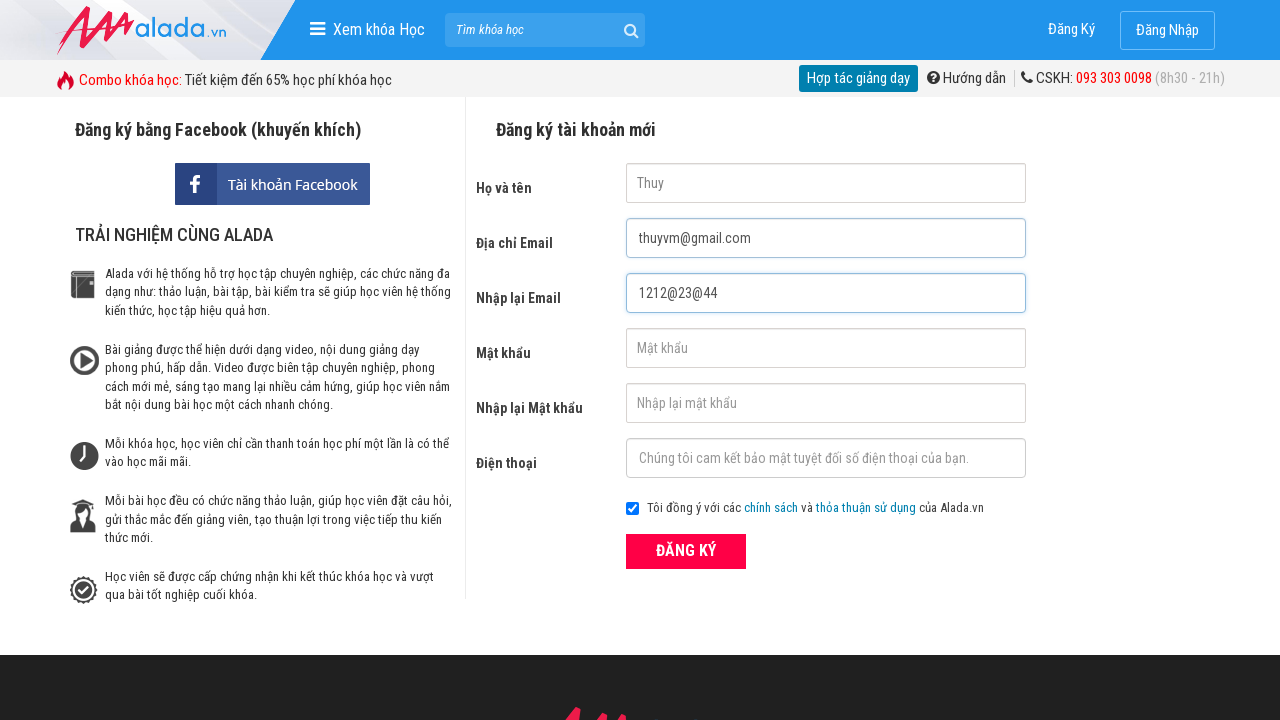

Filled password field with 'thuyvm@2132' on #txtPassword
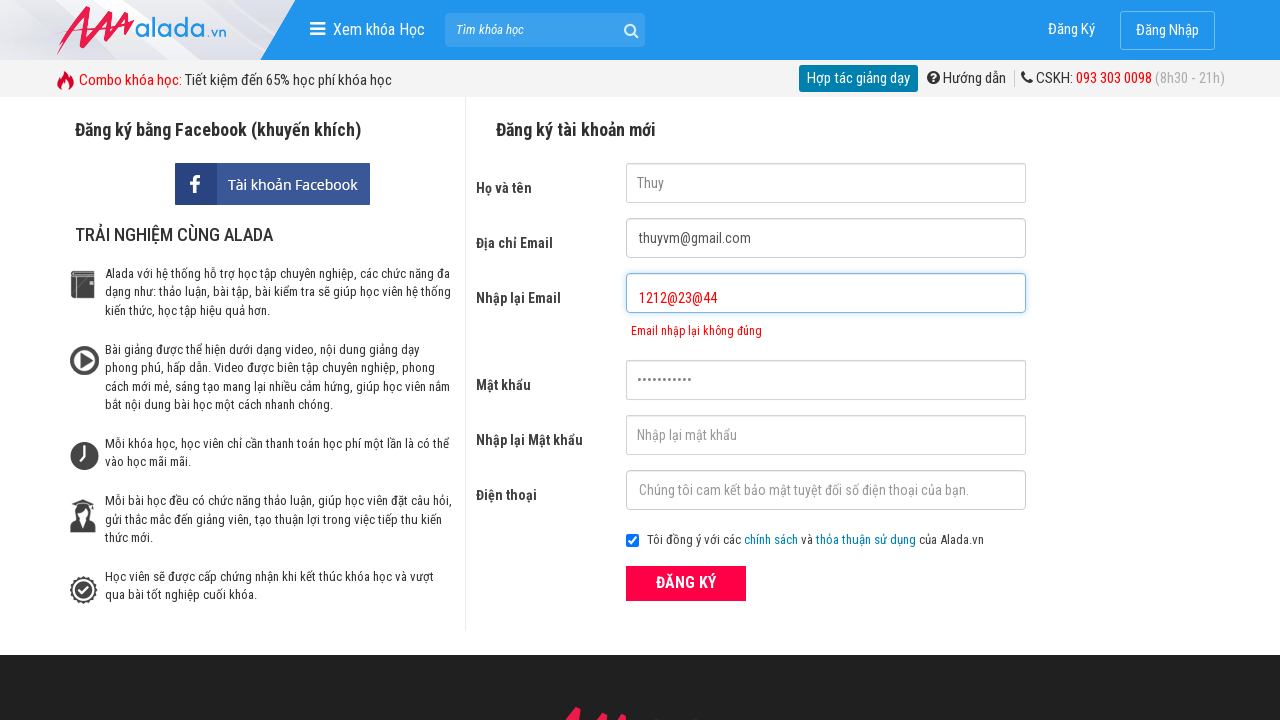

Filled confirmation password field with 'thuyvm@2132' on #txtCPassword
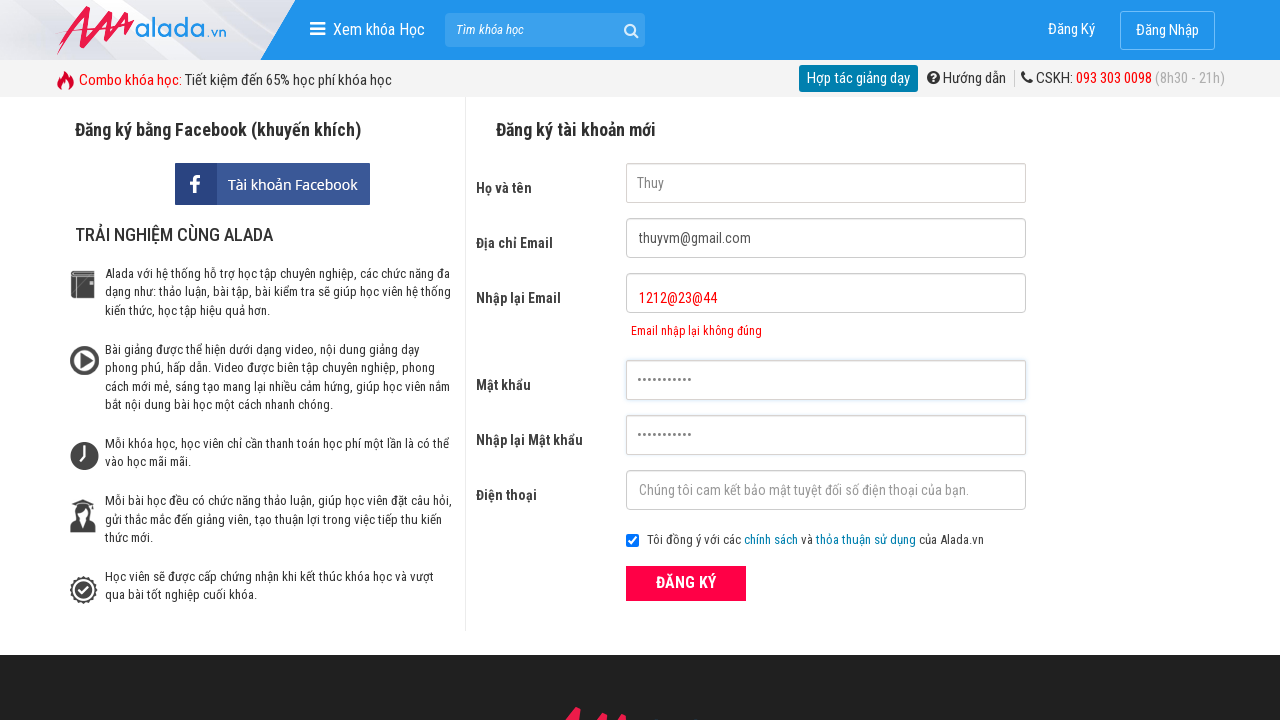

Filled phone field with '0936111111' on #txtPhone
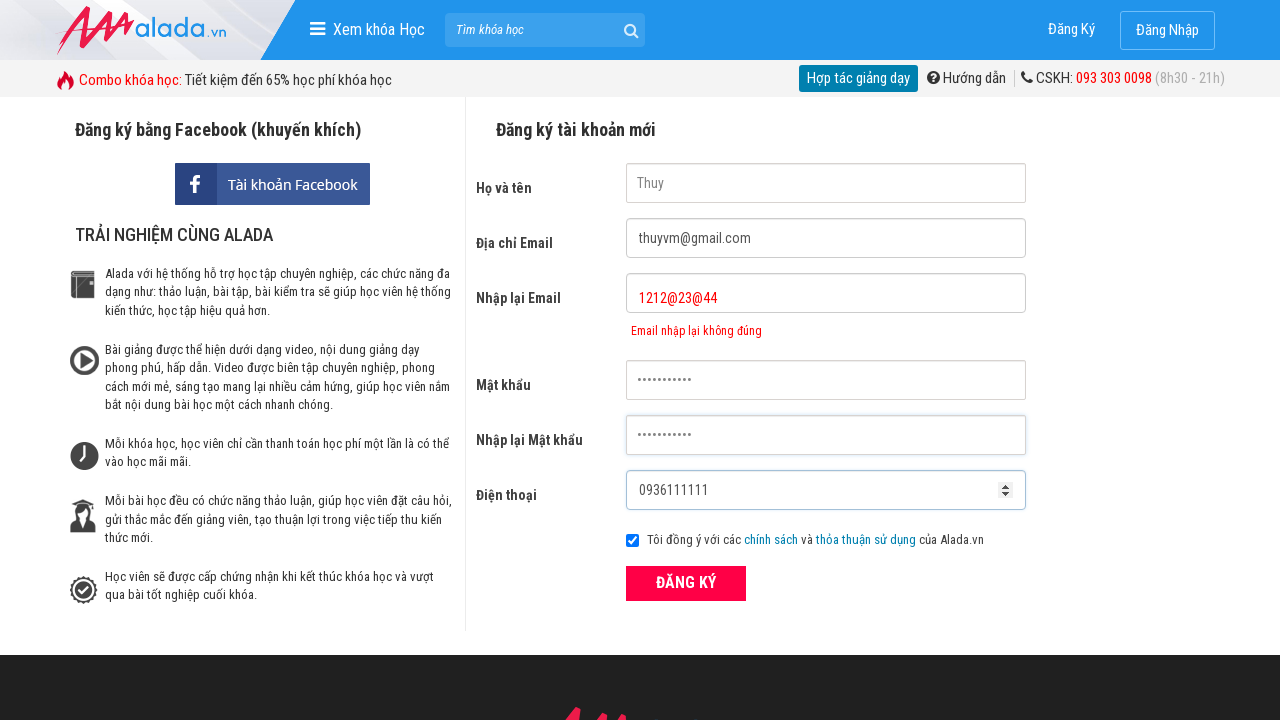

Clicked submit button to register with mismatched confirmation email at (686, 583) on button[type='submit']
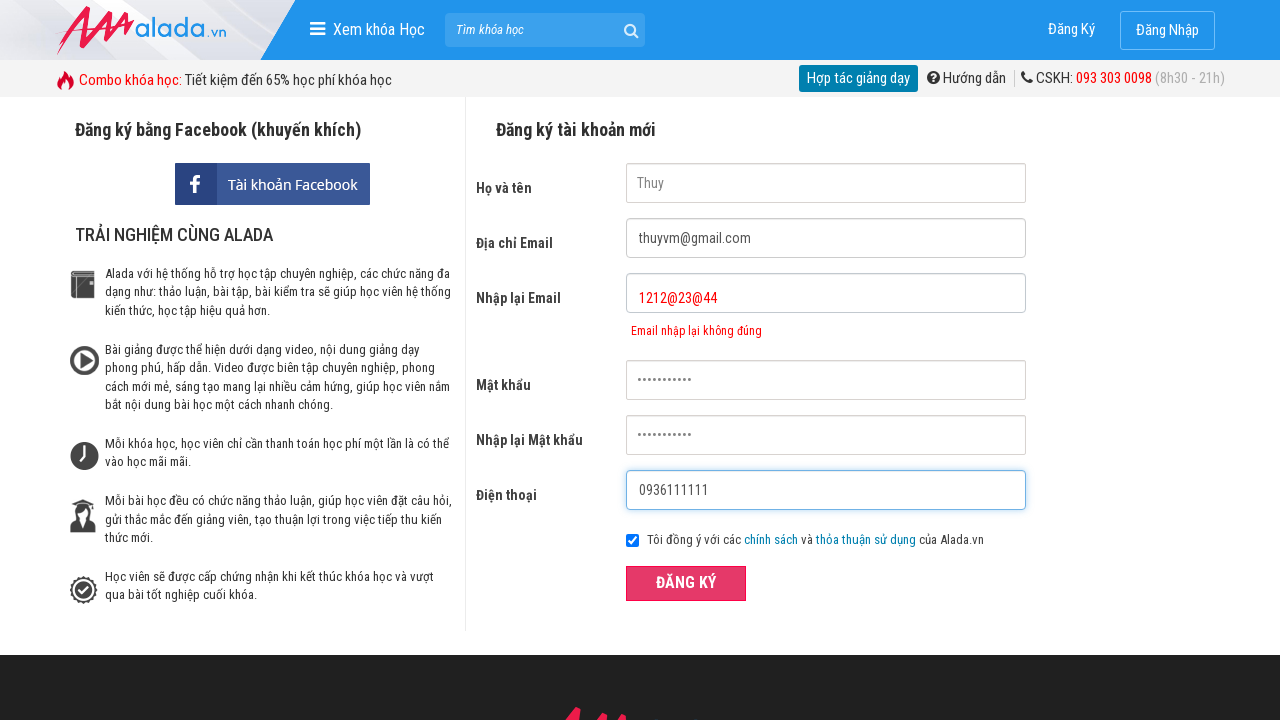

Confirmation email error message appeared
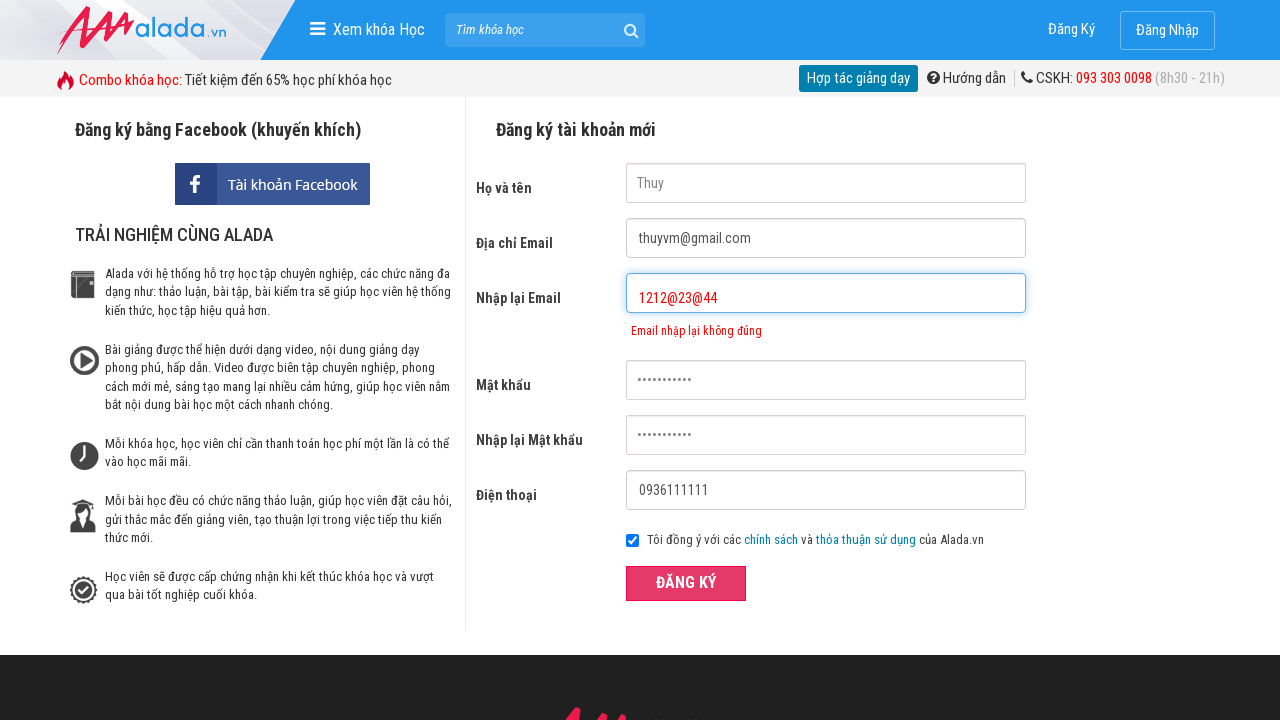

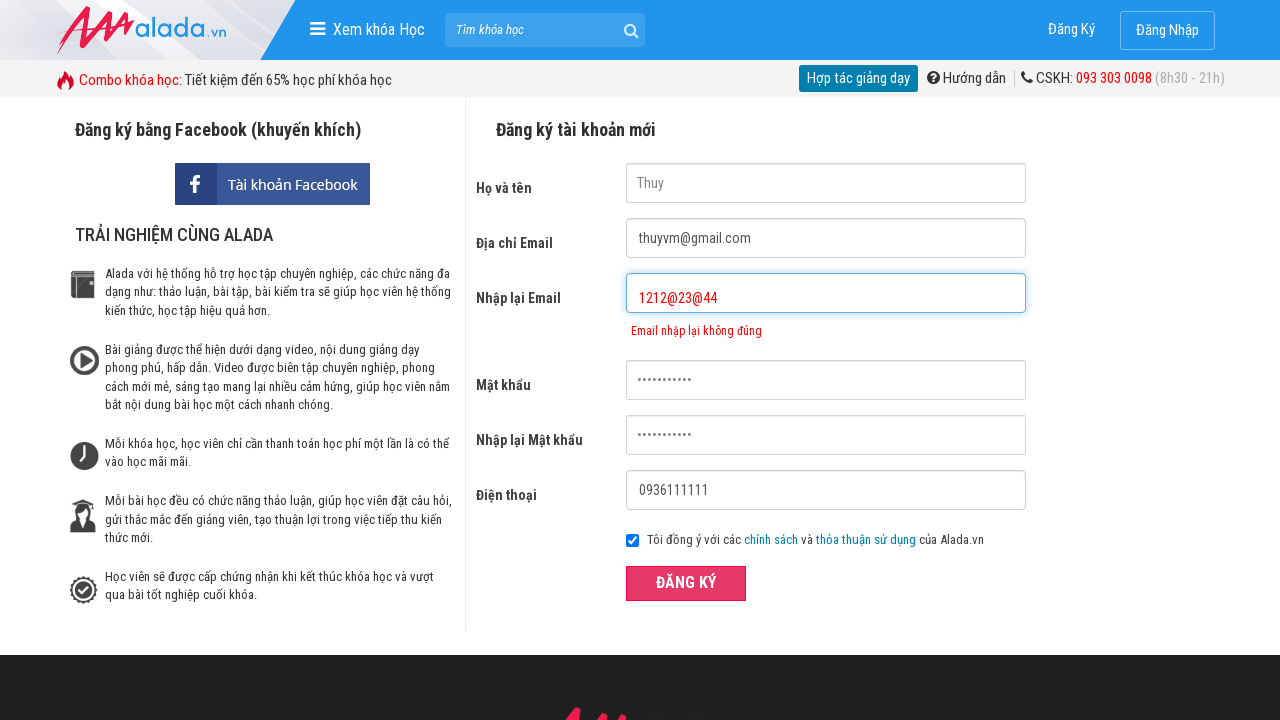